Tests adding specific items (Brocolli, Cucumber, Beetroot, Mango) to the shopping cart on an e-commerce website by iterating through all products and clicking the "Add to Cart" button for matching items.

Starting URL: https://rahulshettyacademy.com/seleniumPractise/

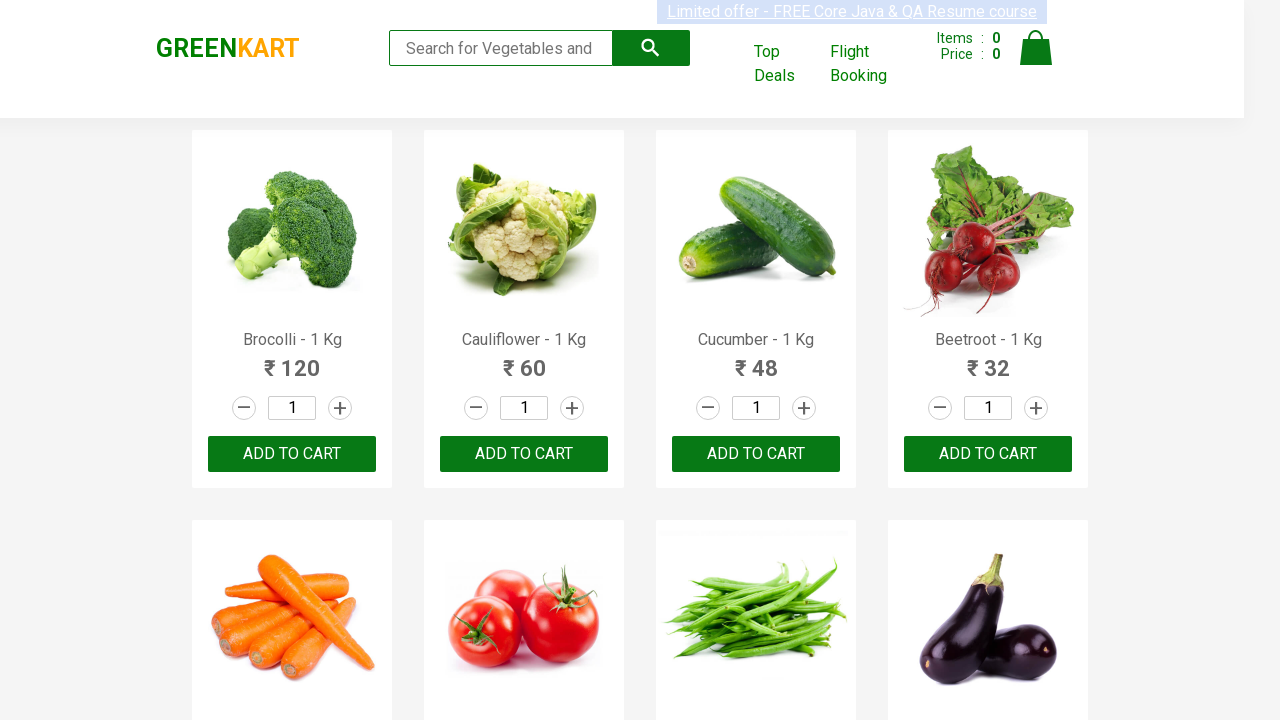

Waited for product elements to load
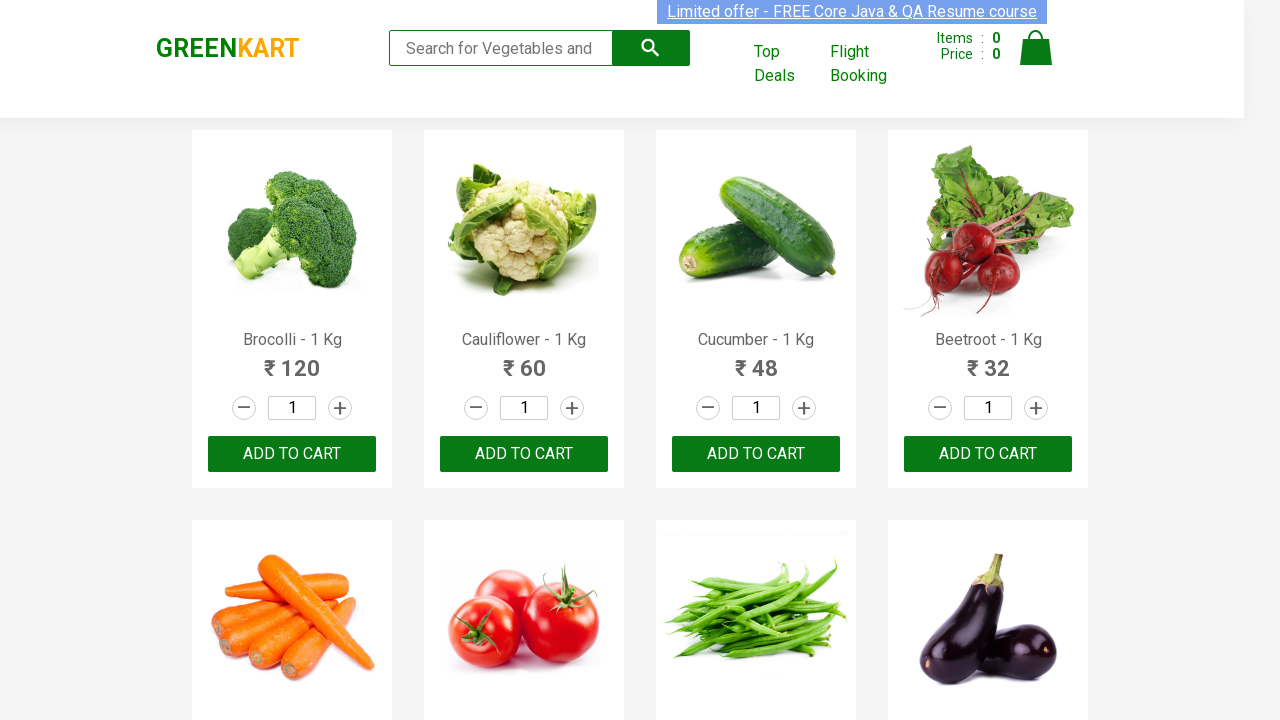

Retrieved all product name elements from the page
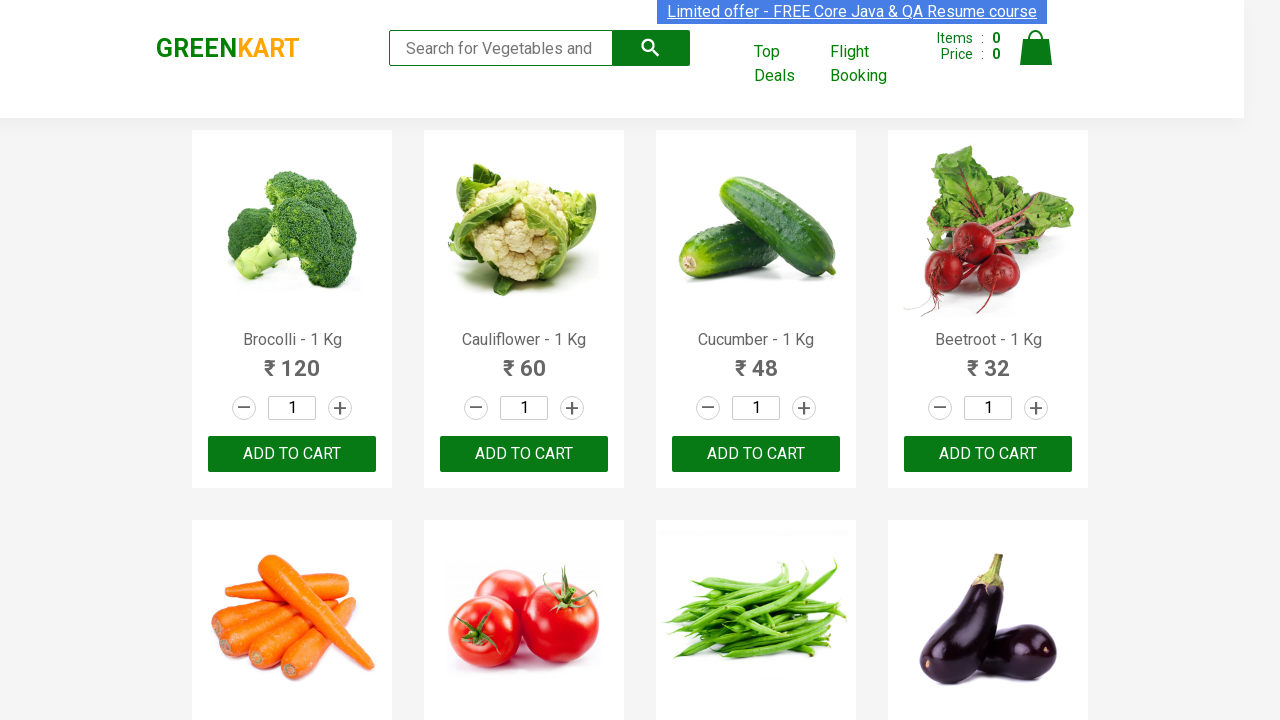

Extracted product name: Brocolli
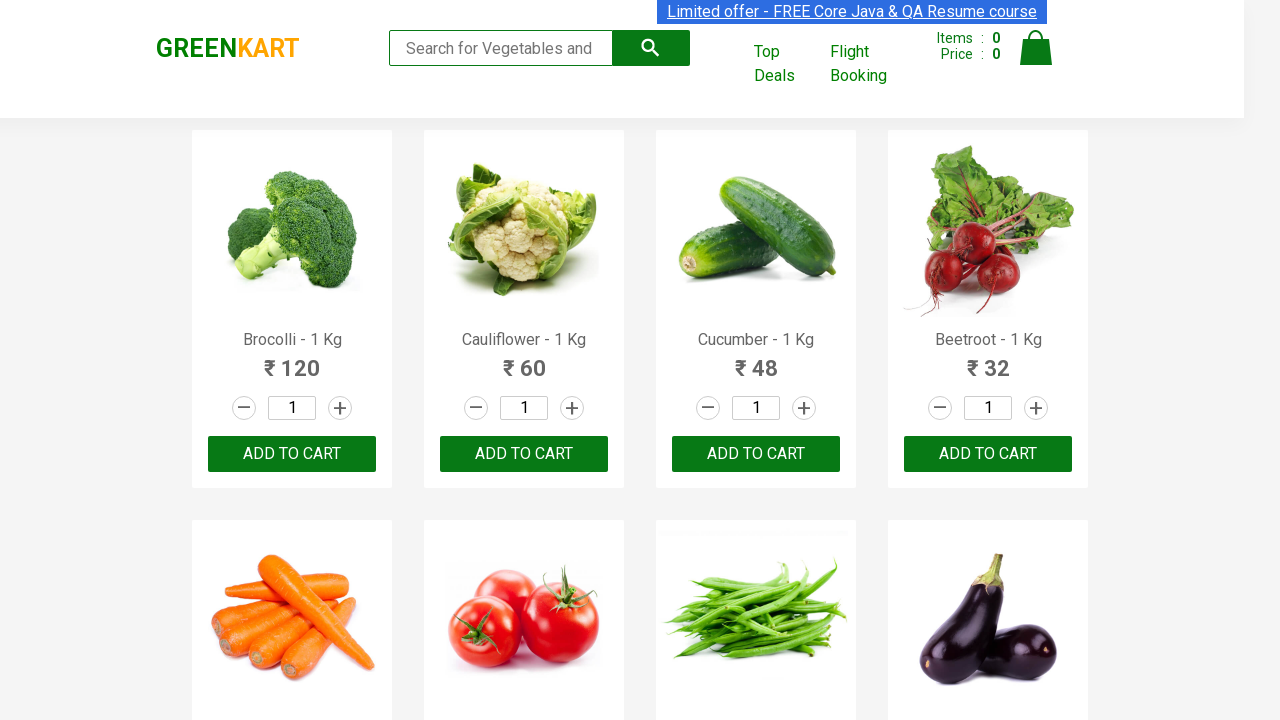

Clicked 'Add to Cart' button for Brocolli at (292, 454) on div.product-action button >> nth=0
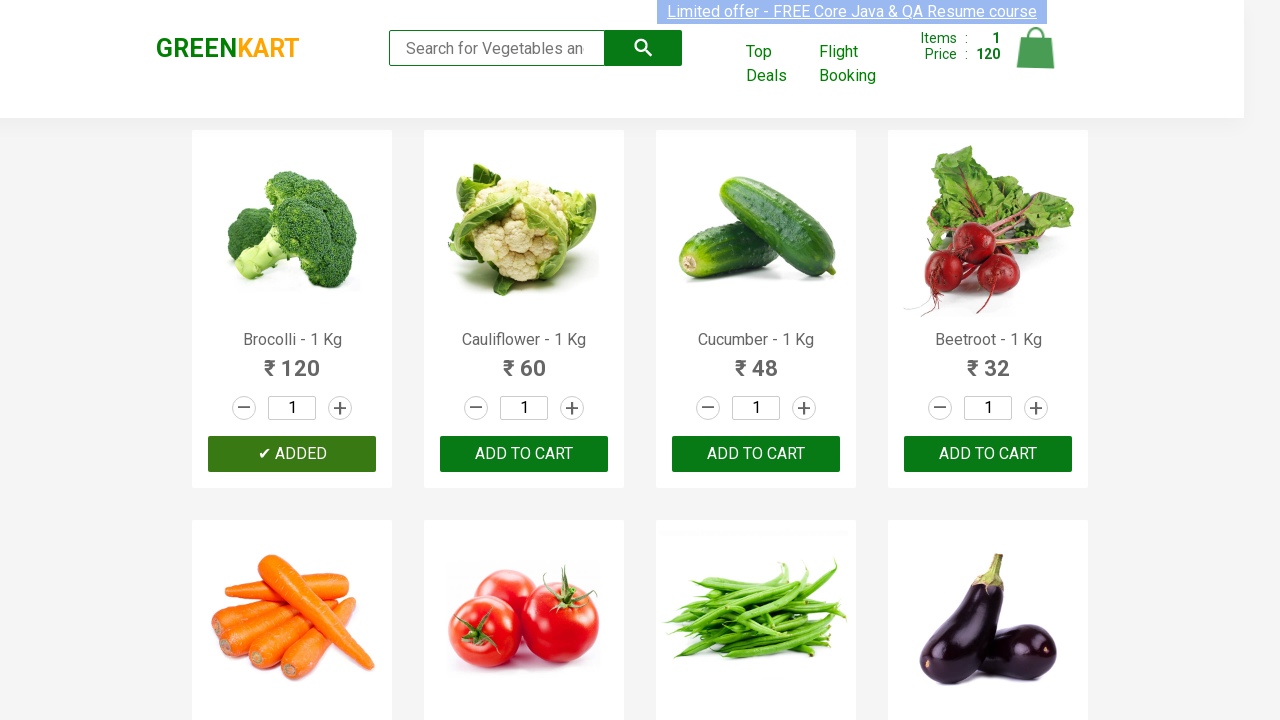

Extracted product name: Cauliflower
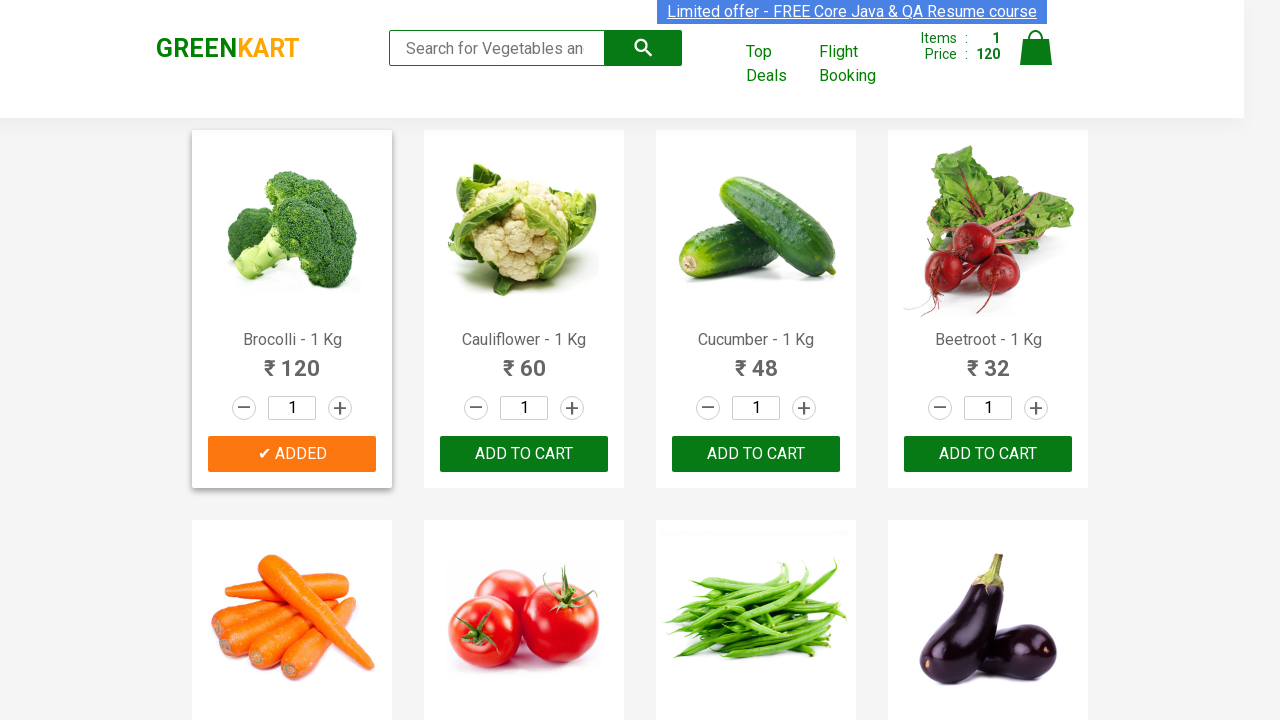

Extracted product name: Cucumber
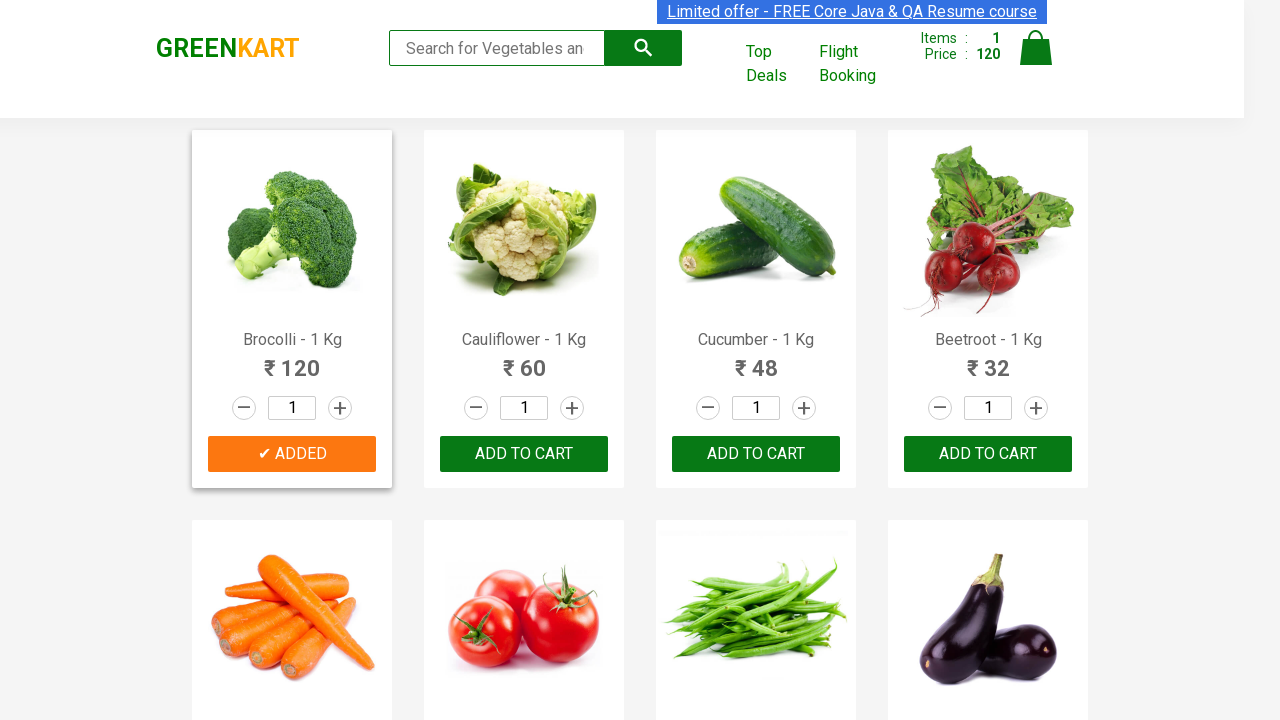

Clicked 'Add to Cart' button for Cucumber at (756, 454) on div.product-action button >> nth=2
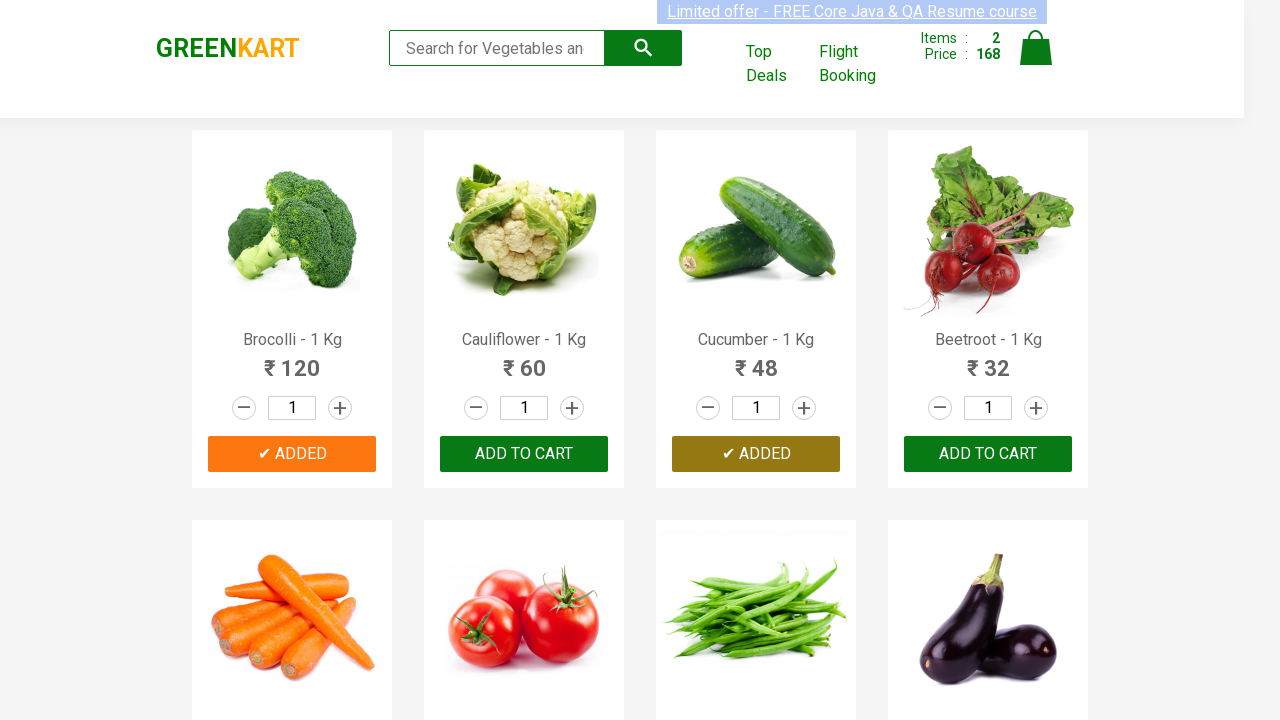

Extracted product name: Beetroot
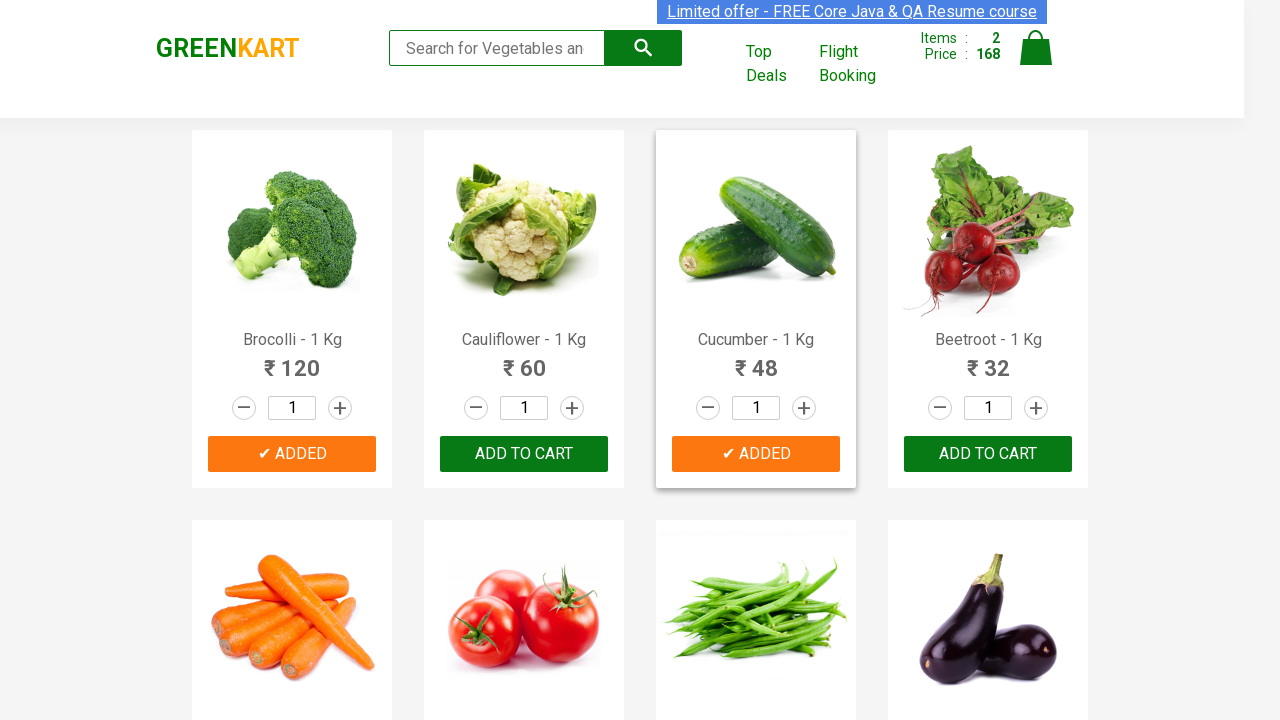

Clicked 'Add to Cart' button for Beetroot at (988, 454) on div.product-action button >> nth=3
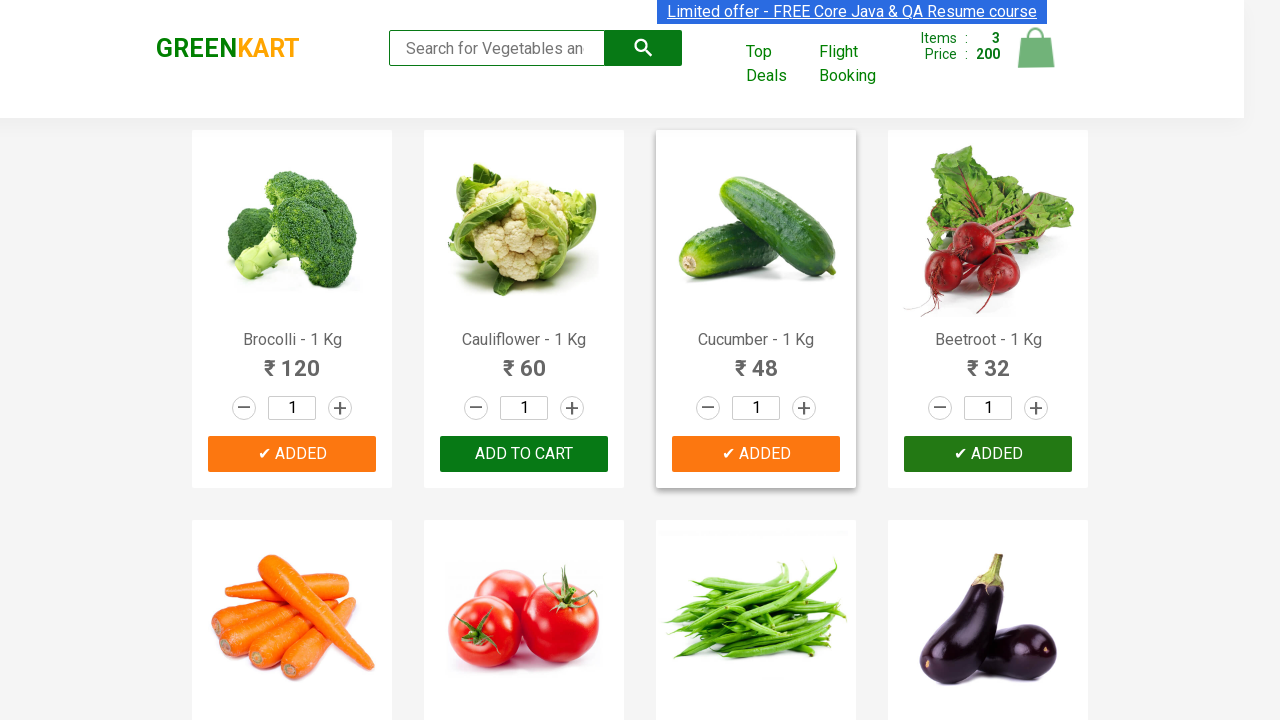

Extracted product name: Carrot
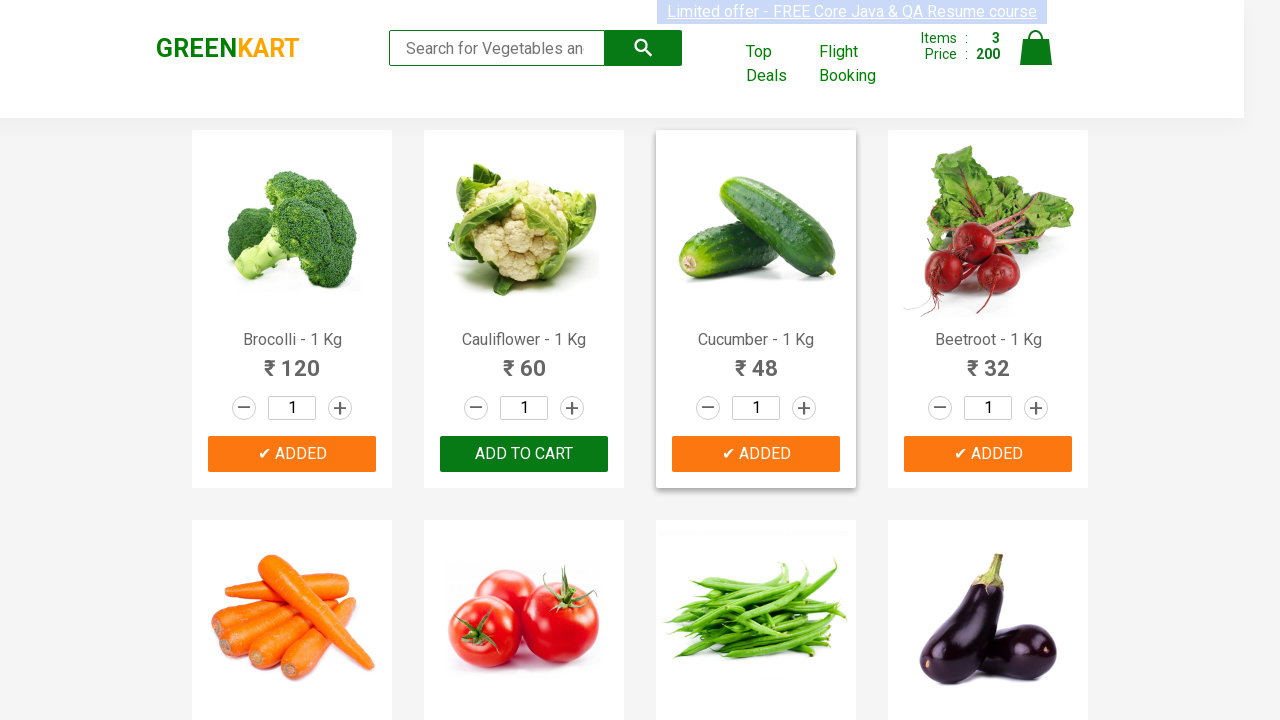

Extracted product name: Tomato
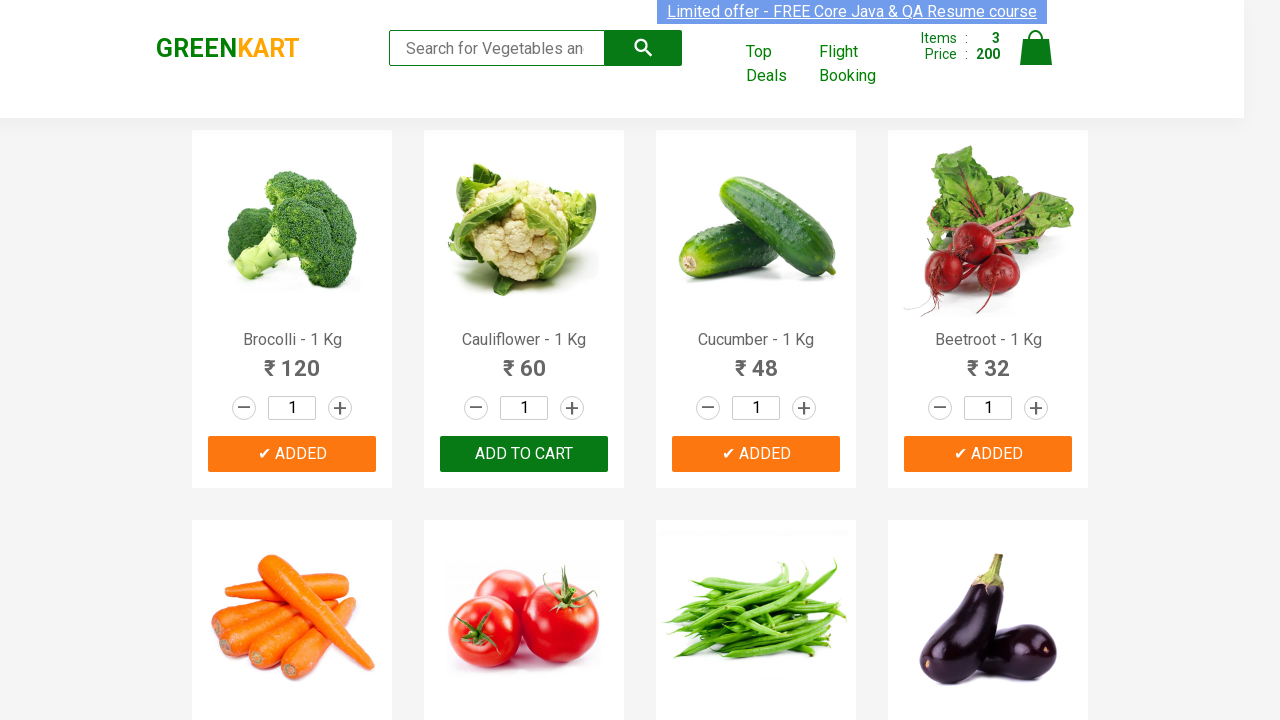

Extracted product name: Beans
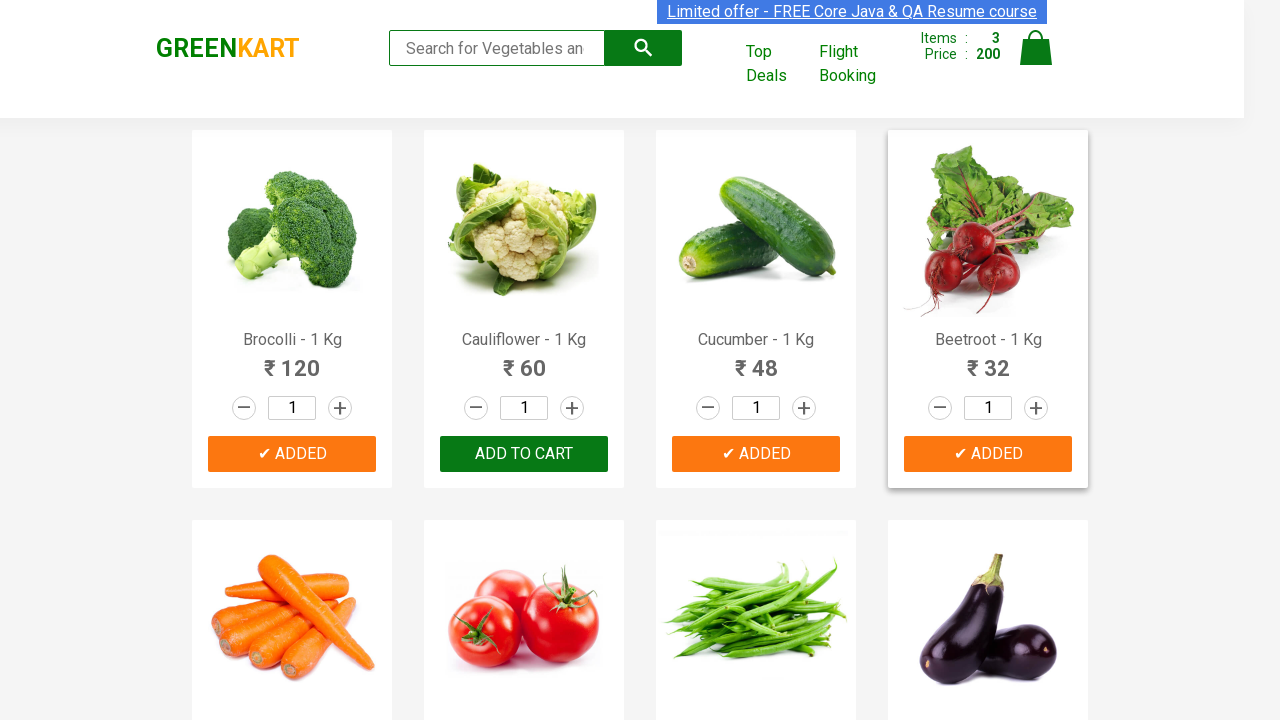

Extracted product name: Brinjal
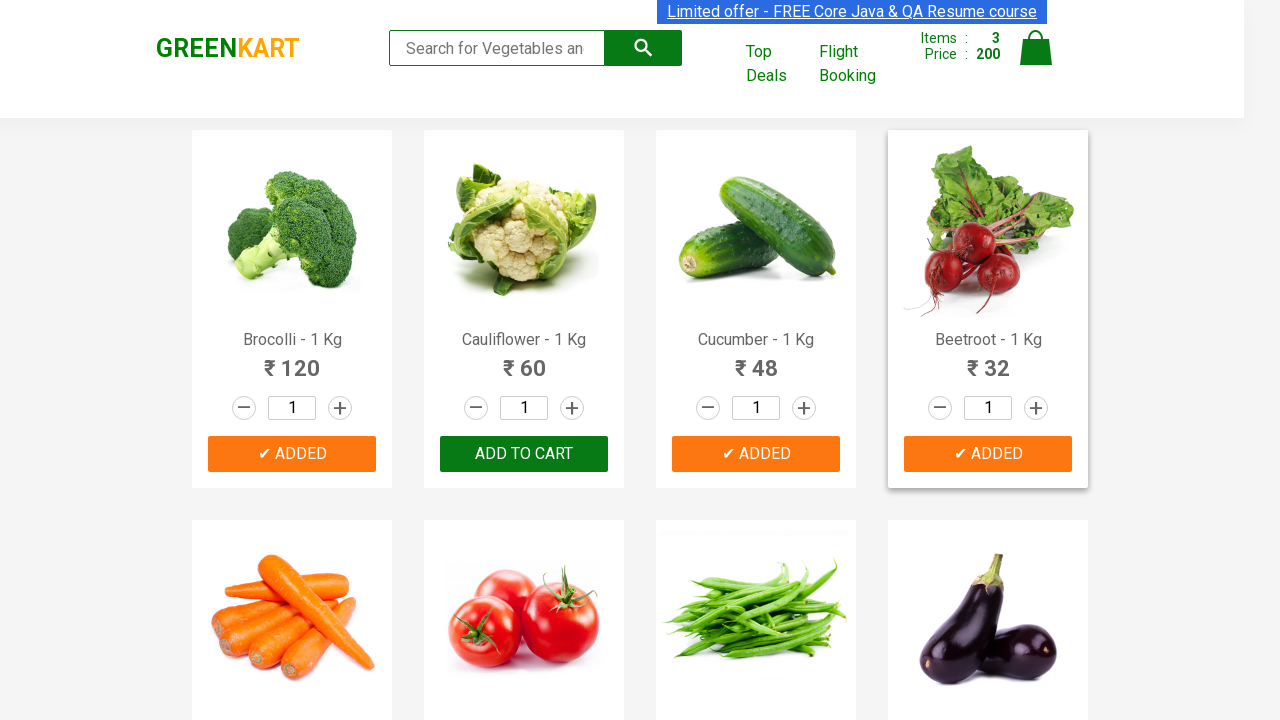

Extracted product name: Capsicum
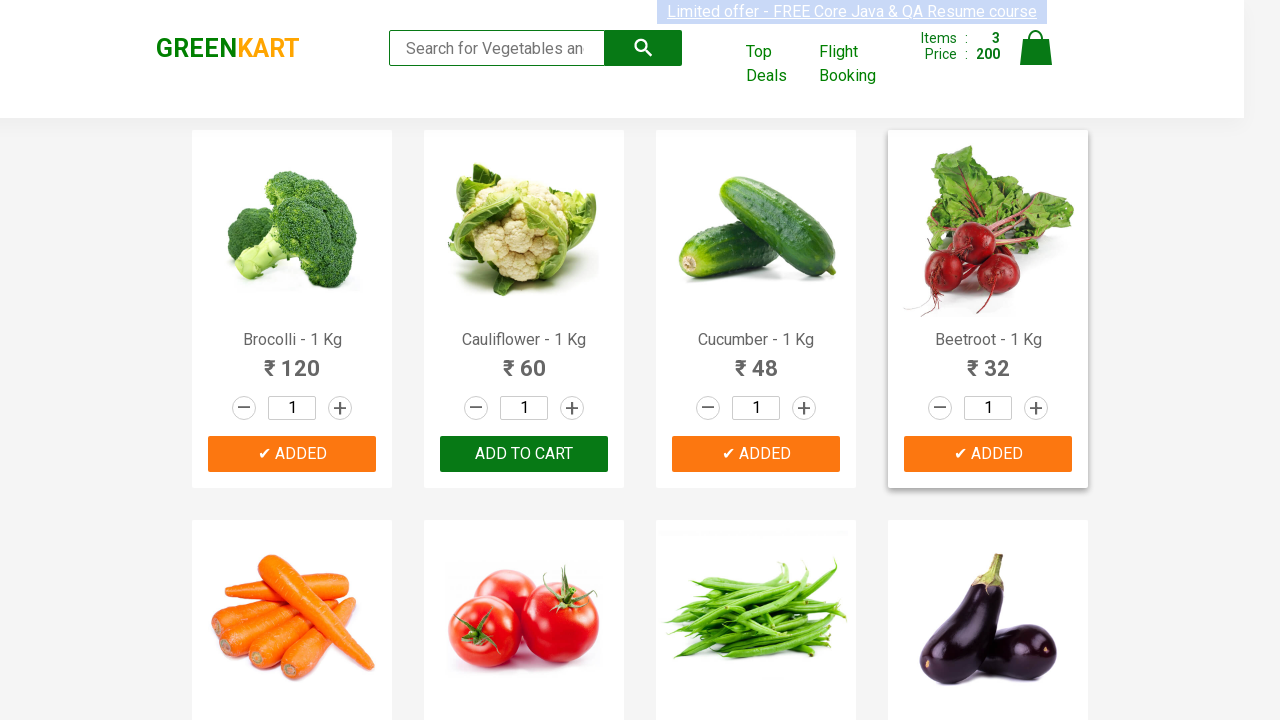

Extracted product name: Mushroom
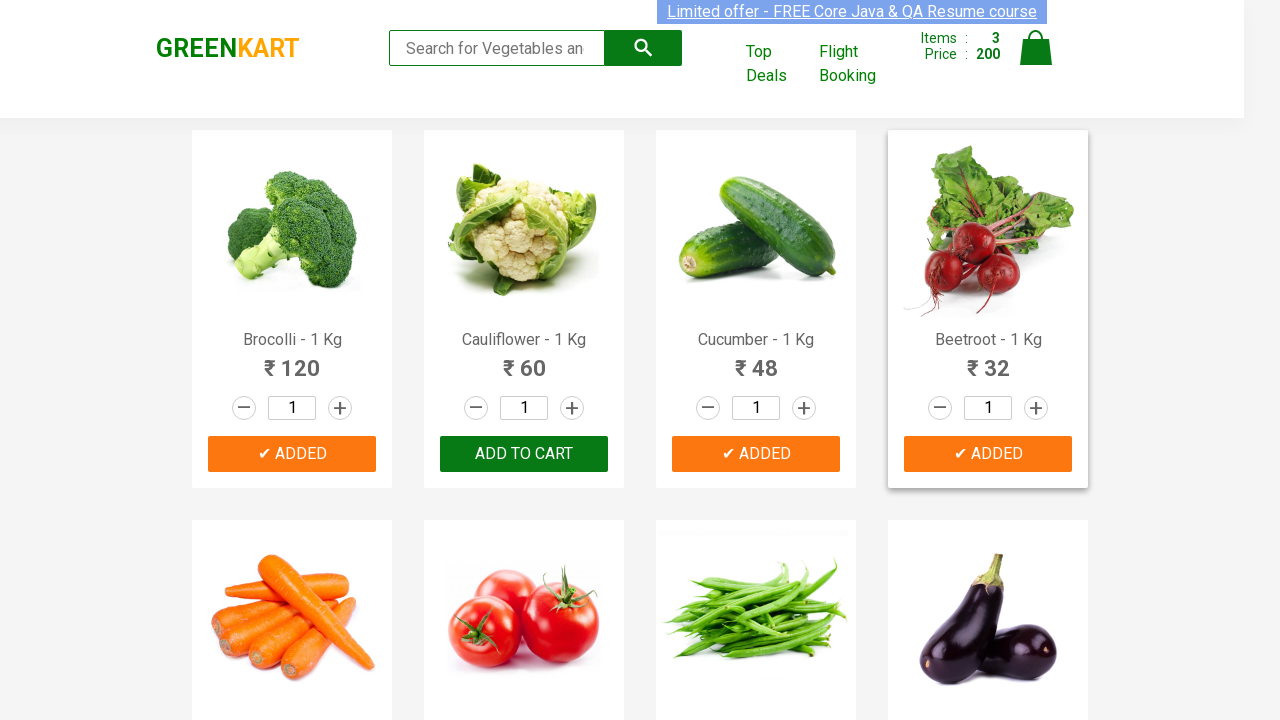

Extracted product name: Potato
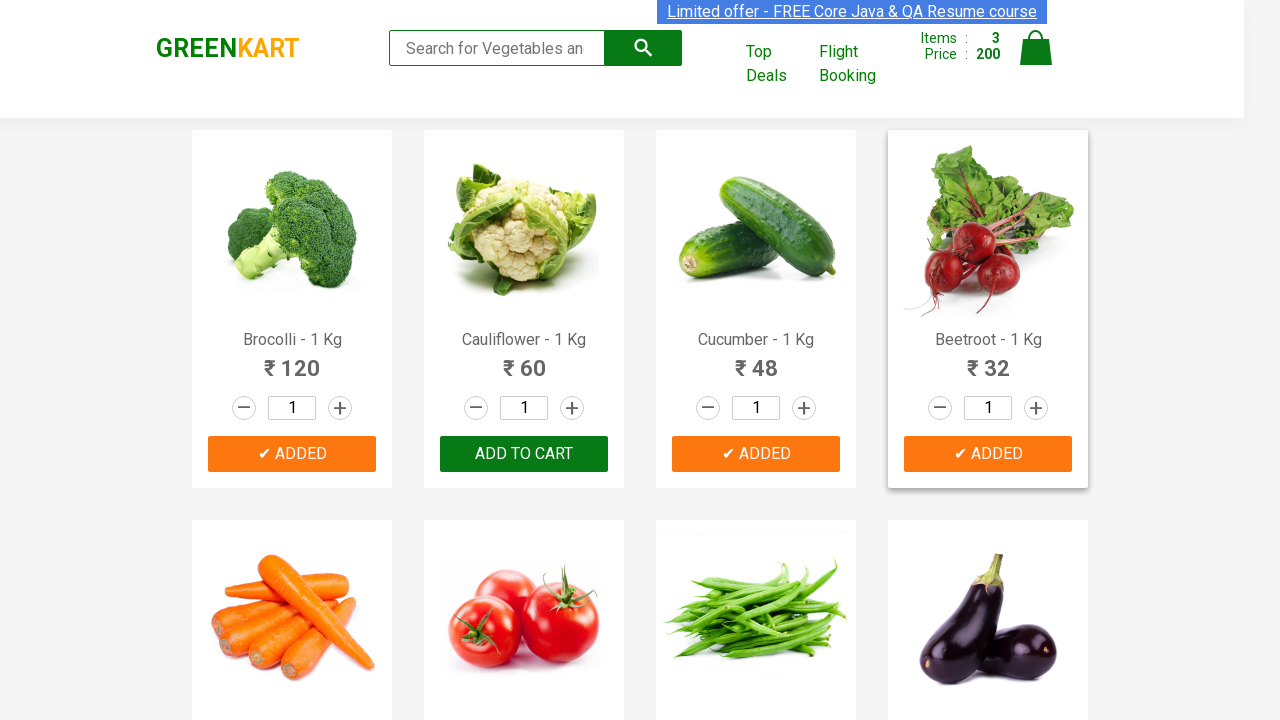

Extracted product name: Pumpkin
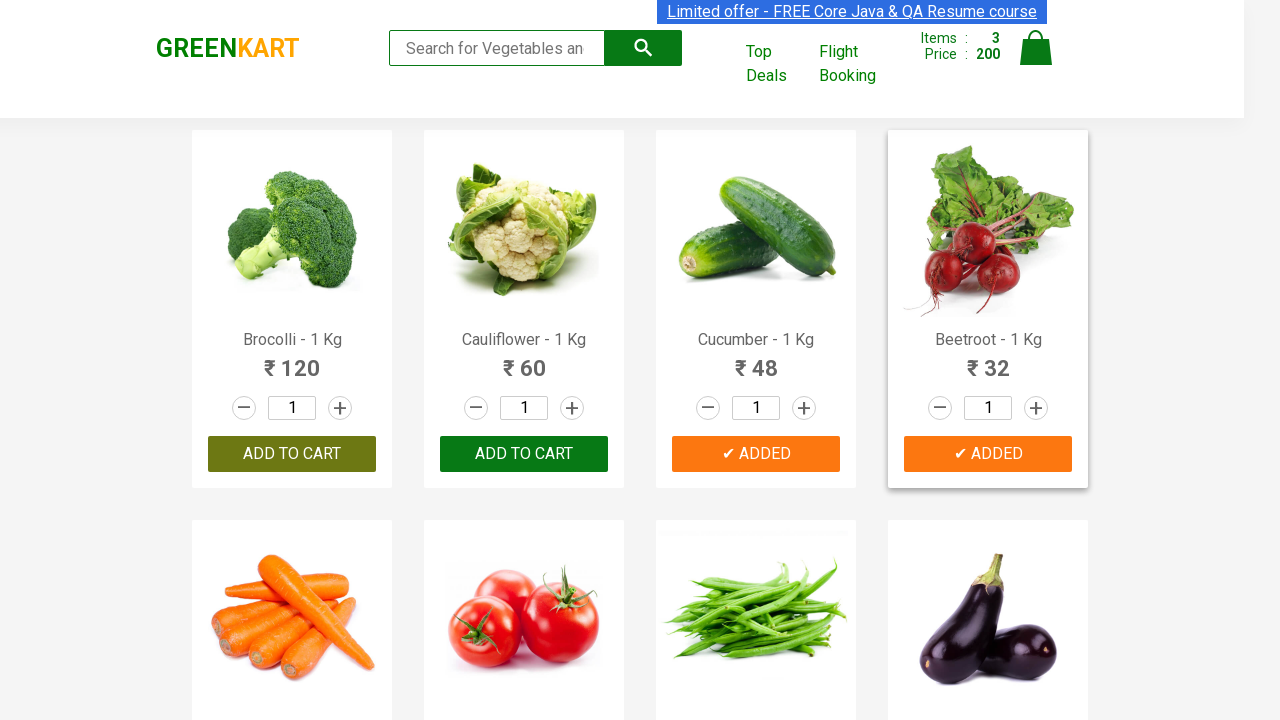

Extracted product name: Corn
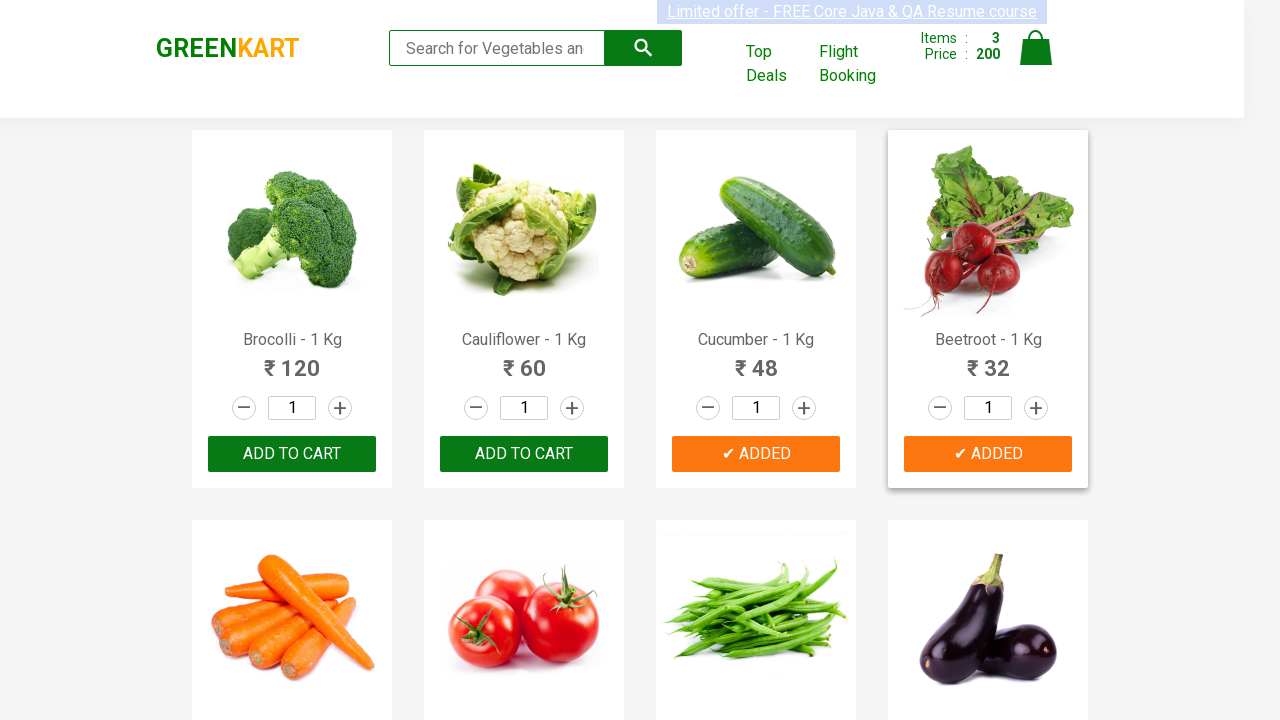

Extracted product name: Onion
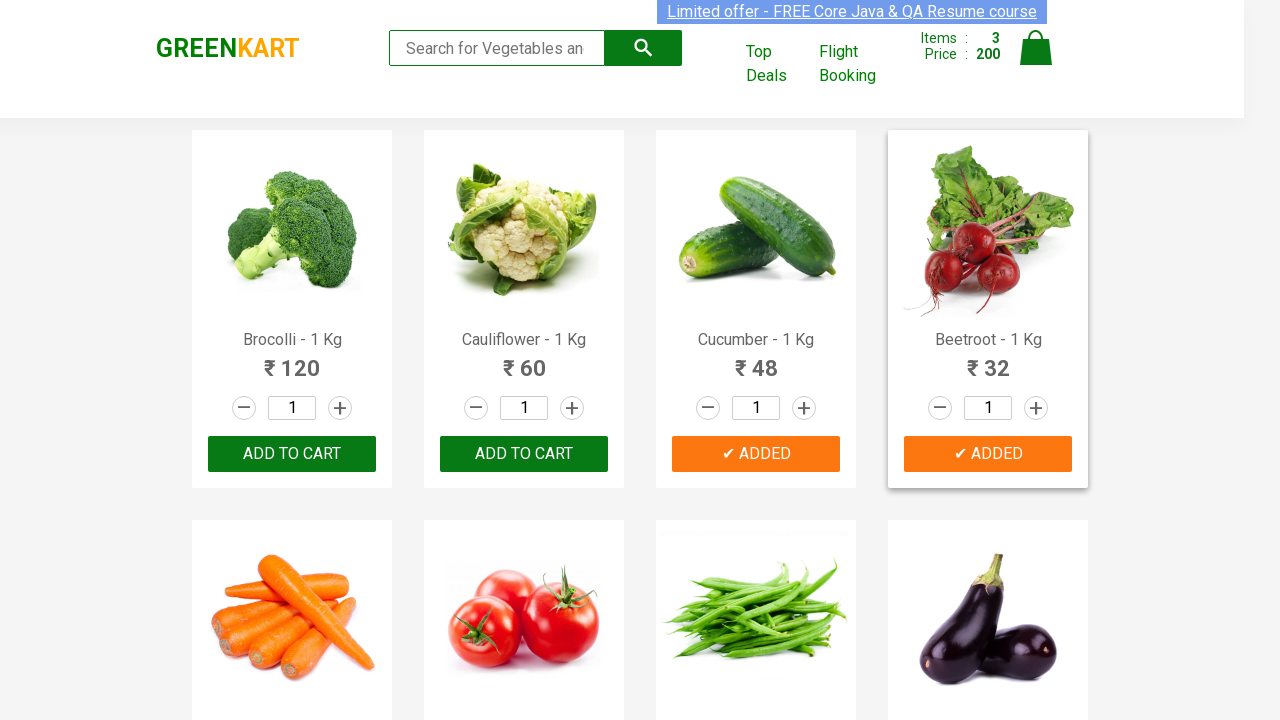

Extracted product name: Apple
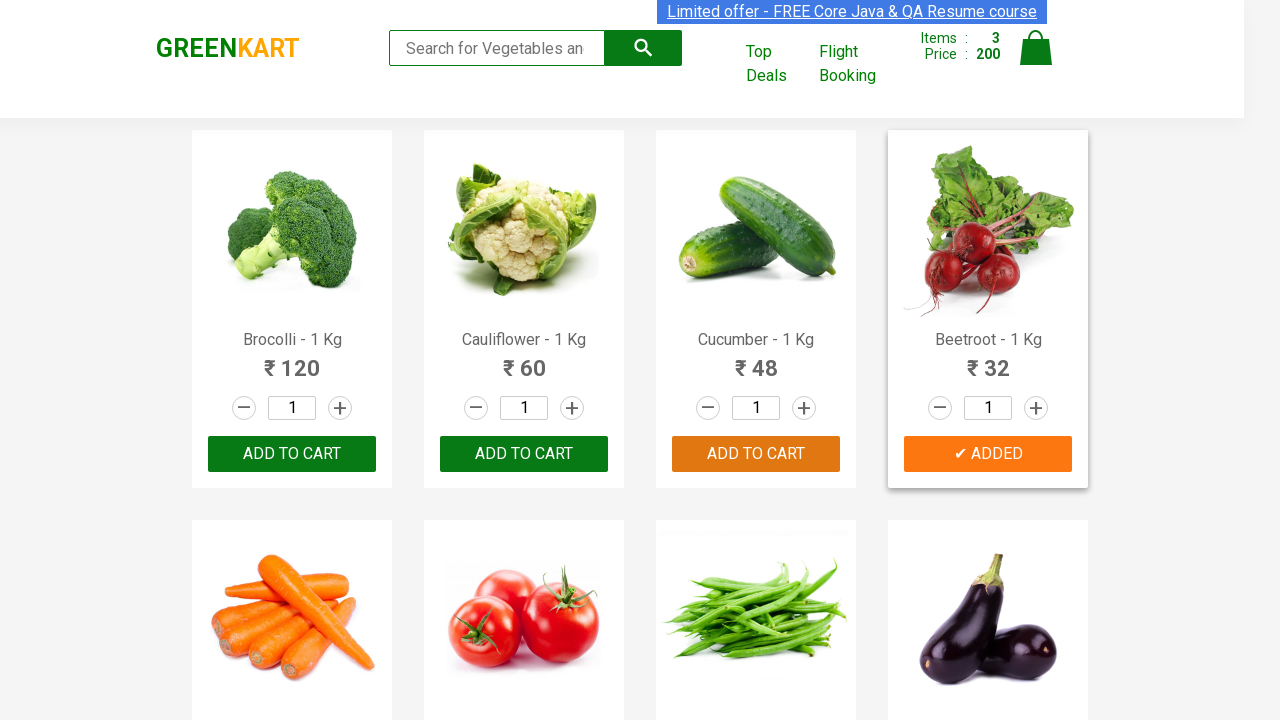

Extracted product name: Banana
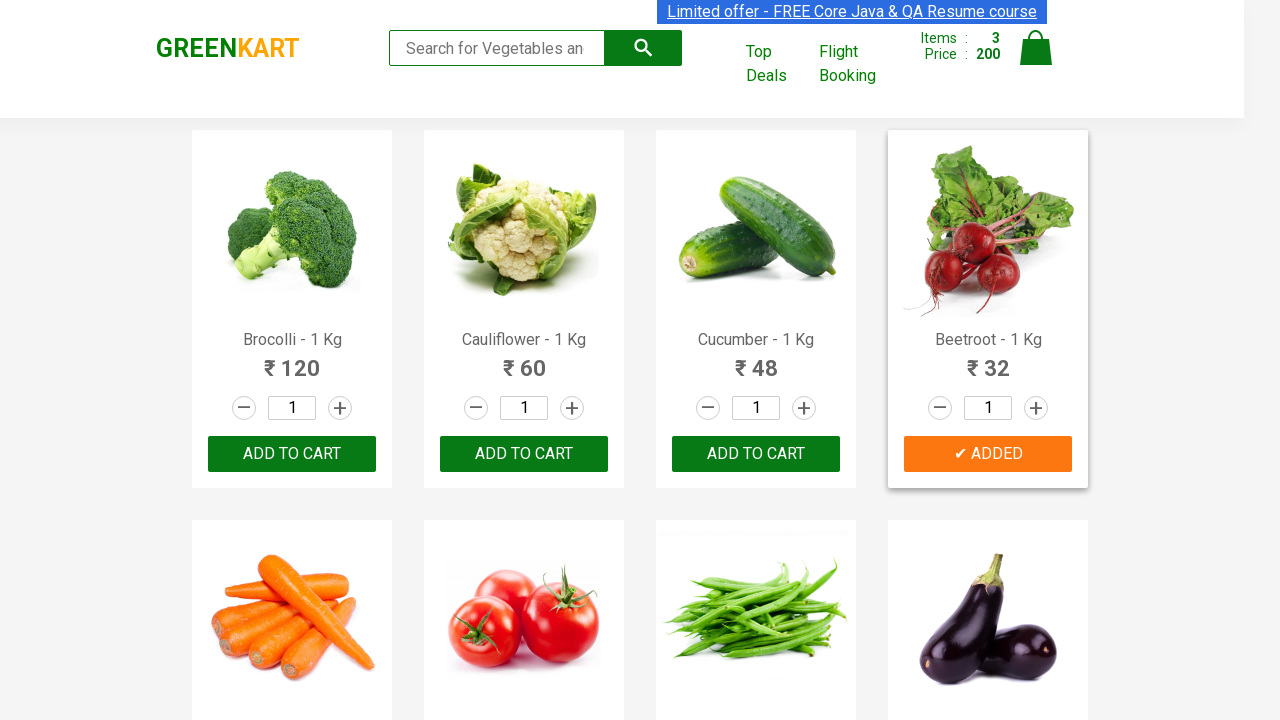

Extracted product name: Grapes
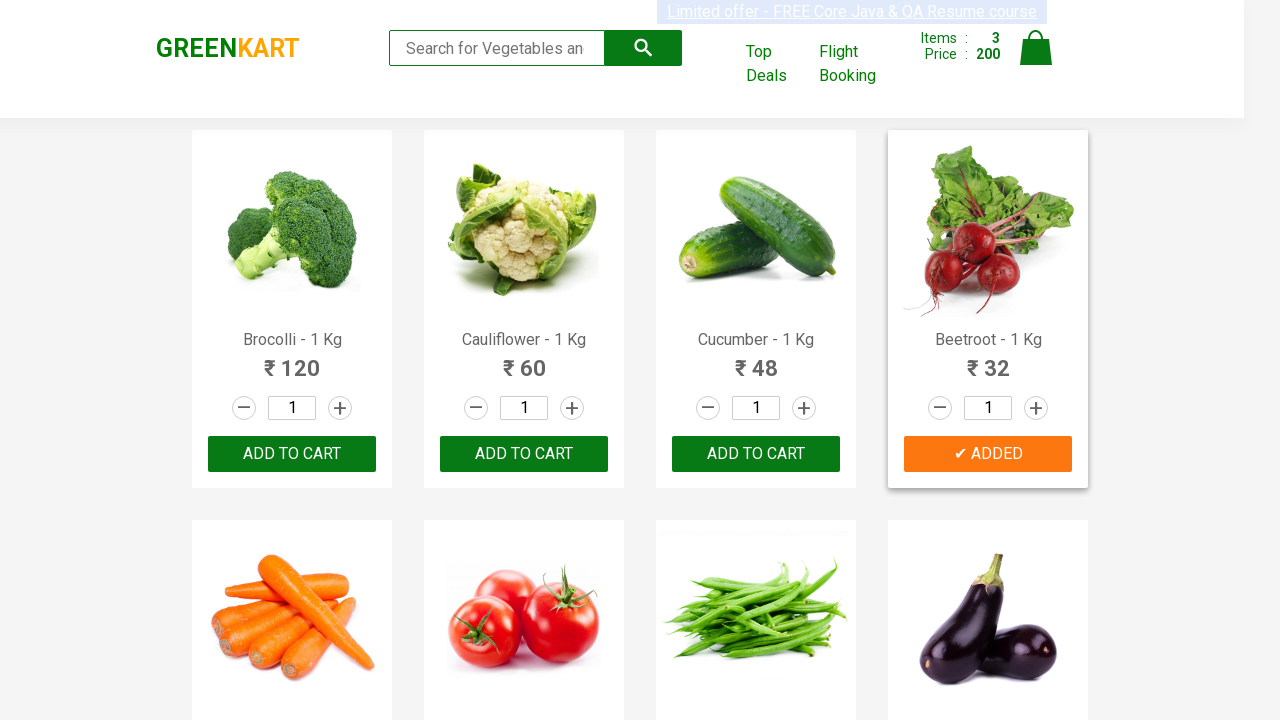

Extracted product name: Mango
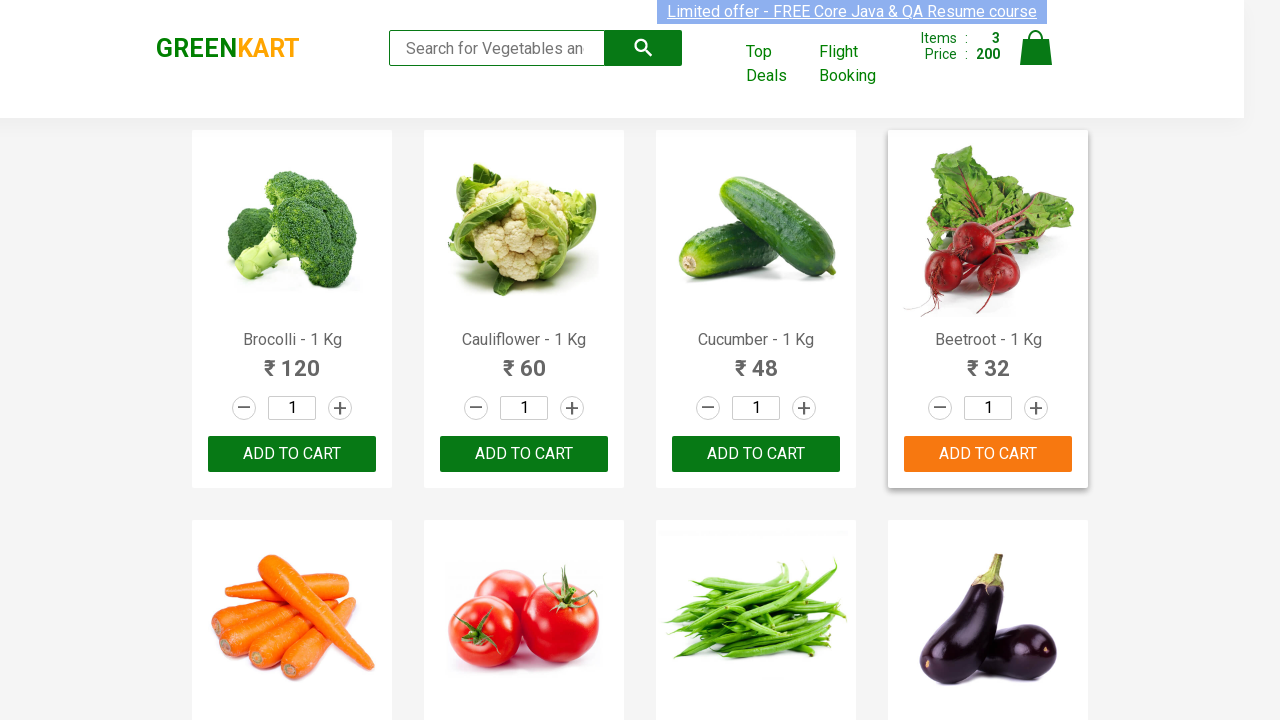

Clicked 'Add to Cart' button for Mango at (524, 360) on div.product-action button >> nth=17
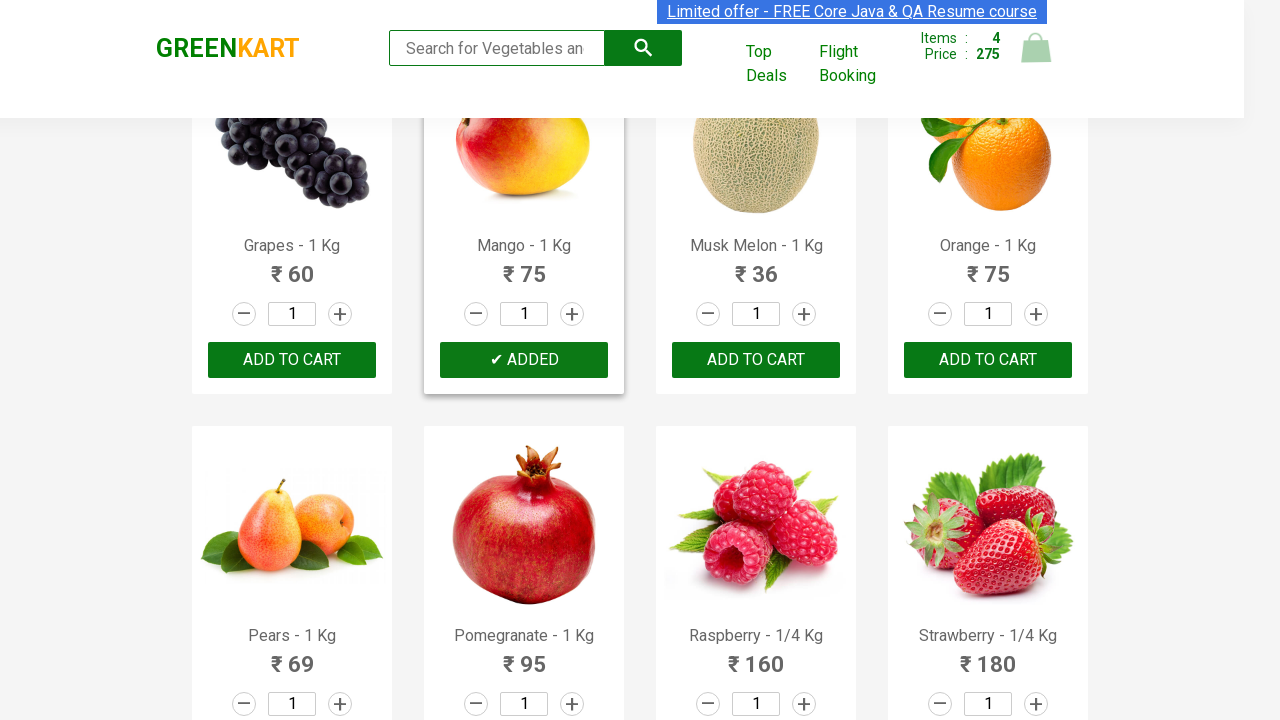

All 4 required items have been added to cart
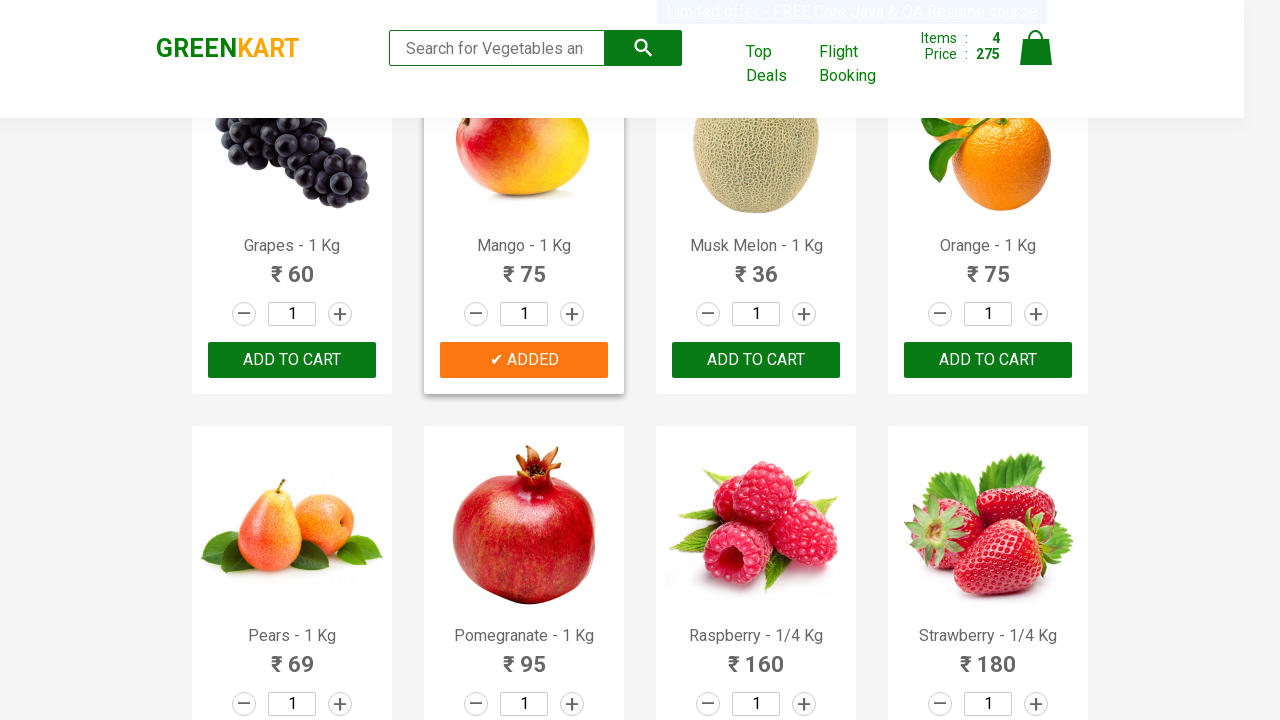

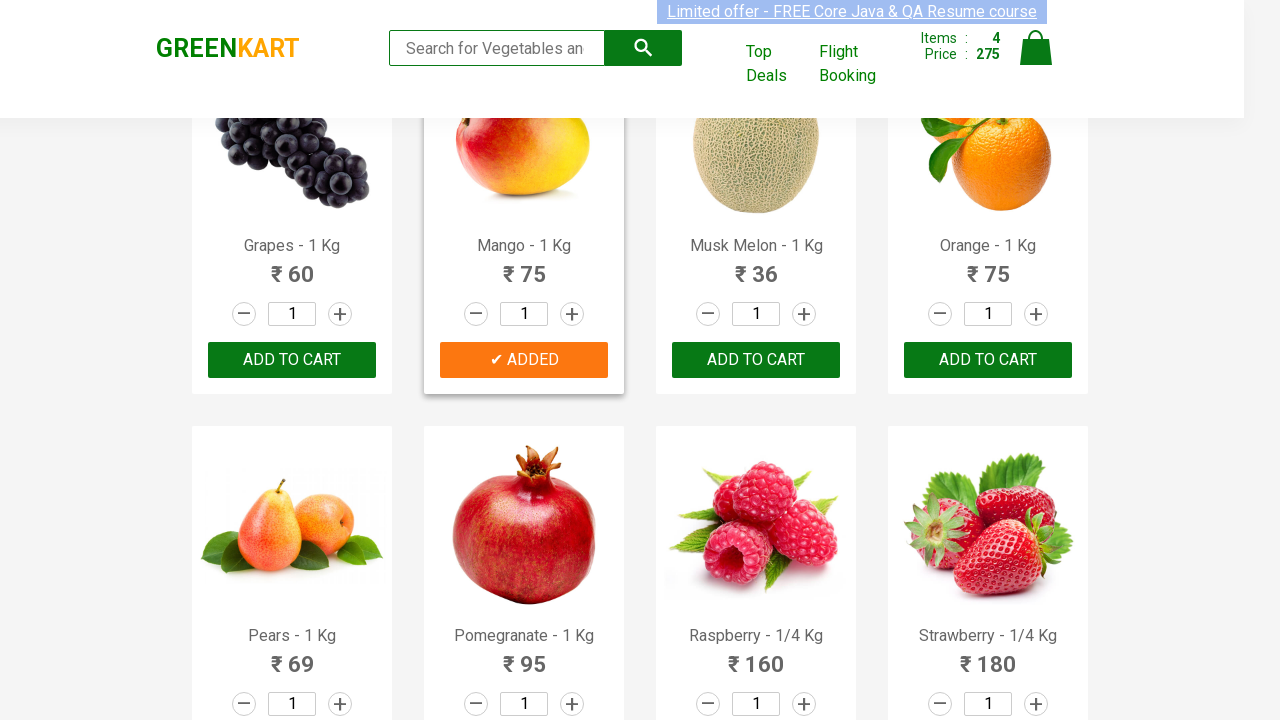